Tests radio button selection functionality by clicking on different radio button options and verifying they can be selected

Starting URL: https://demoqa.com/radio-button

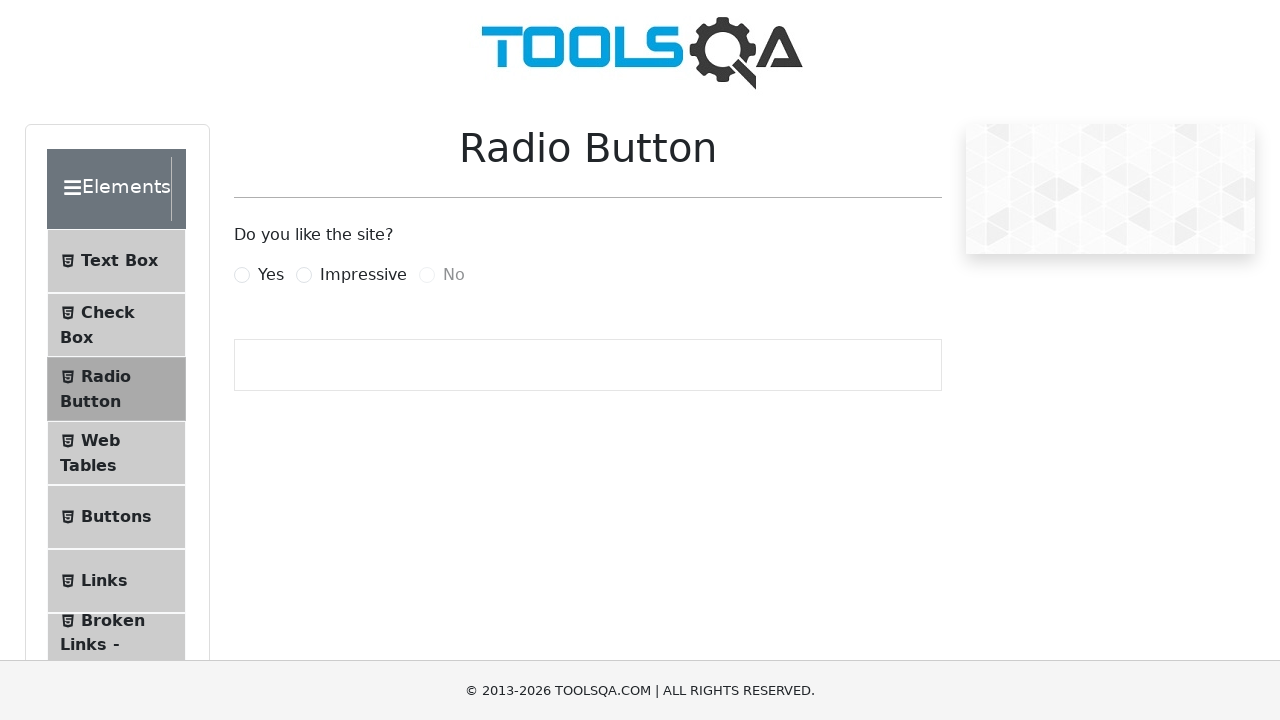

Clicked 'Yes' radio button at (271, 275) on xpath=//label[contains(@for,'yesRadio')]
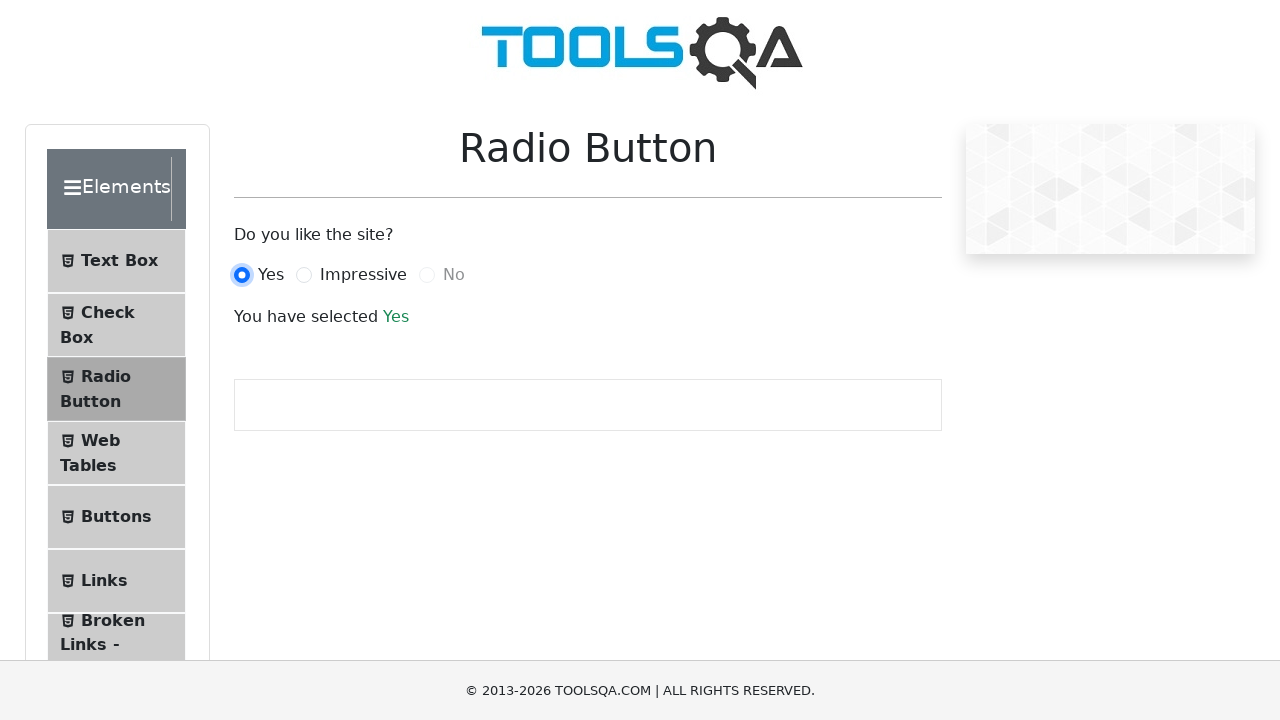

Verified 'Yes' radio button is checked
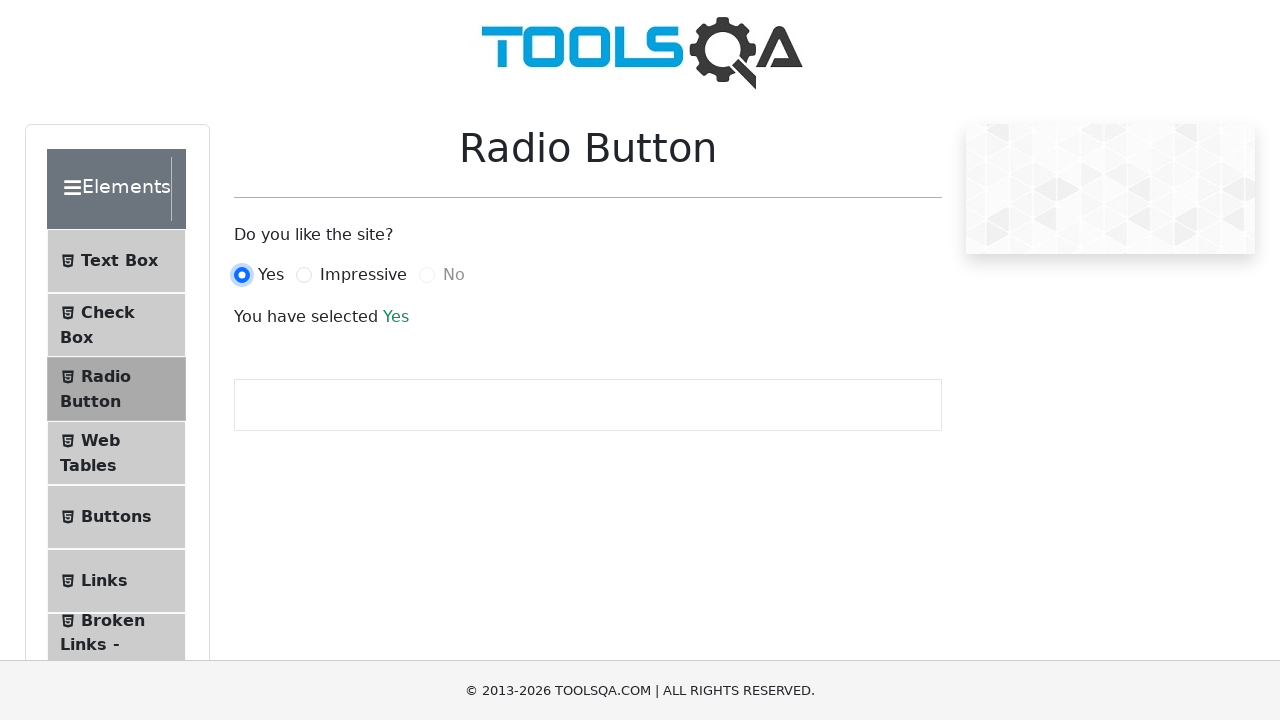

Retrieved success text: 'Yes'
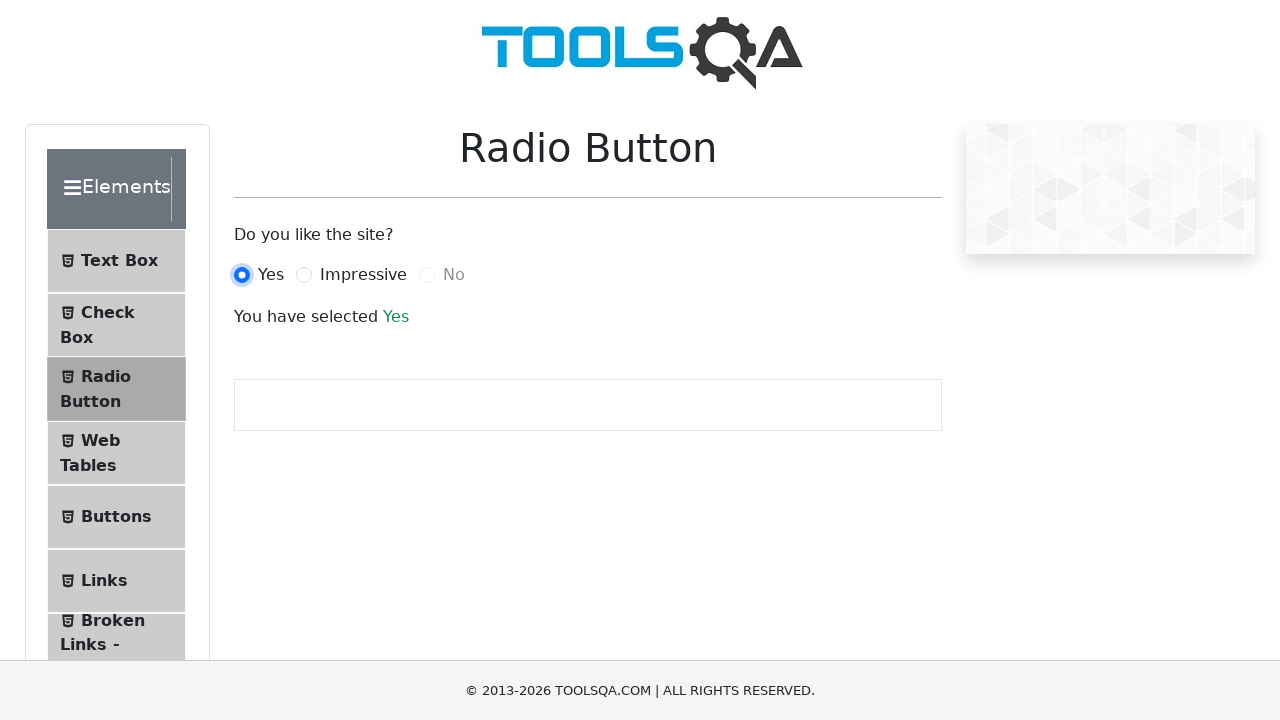

Clicked 'Impressive' radio button at (363, 275) on xpath=//label[contains(@for,'impressiveRadio')]
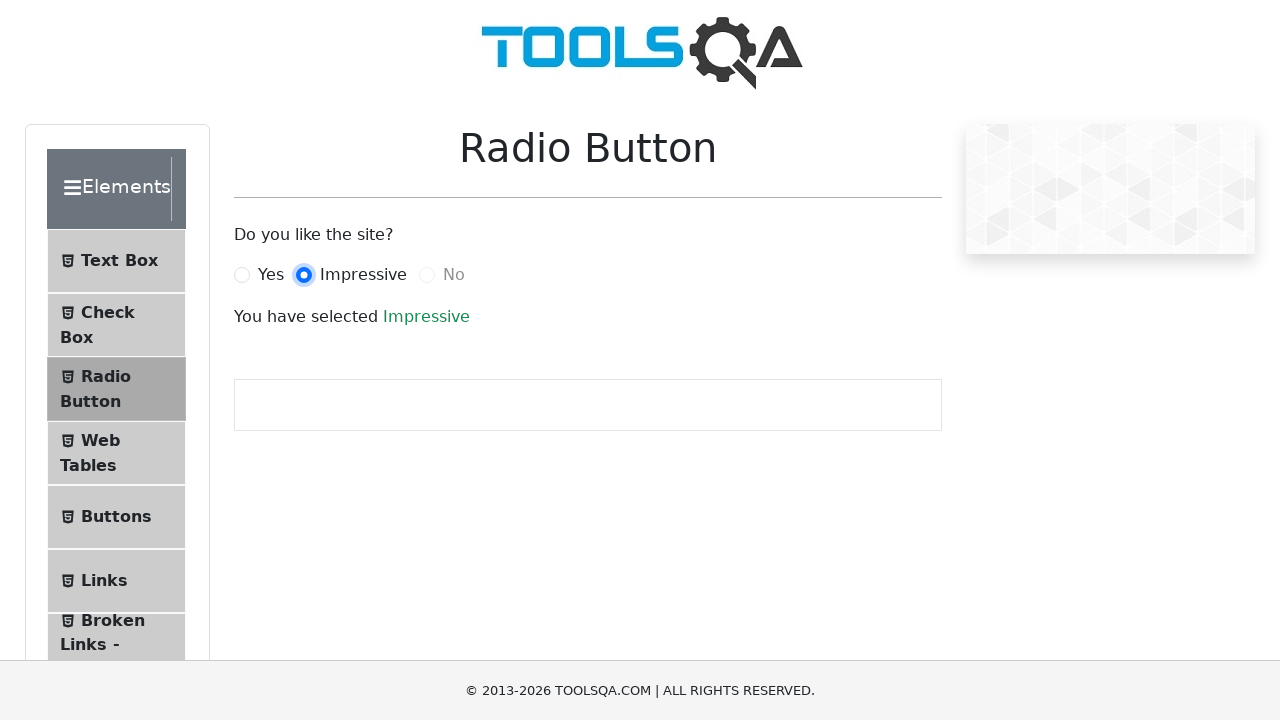

Verified 'Impressive' radio button is checked
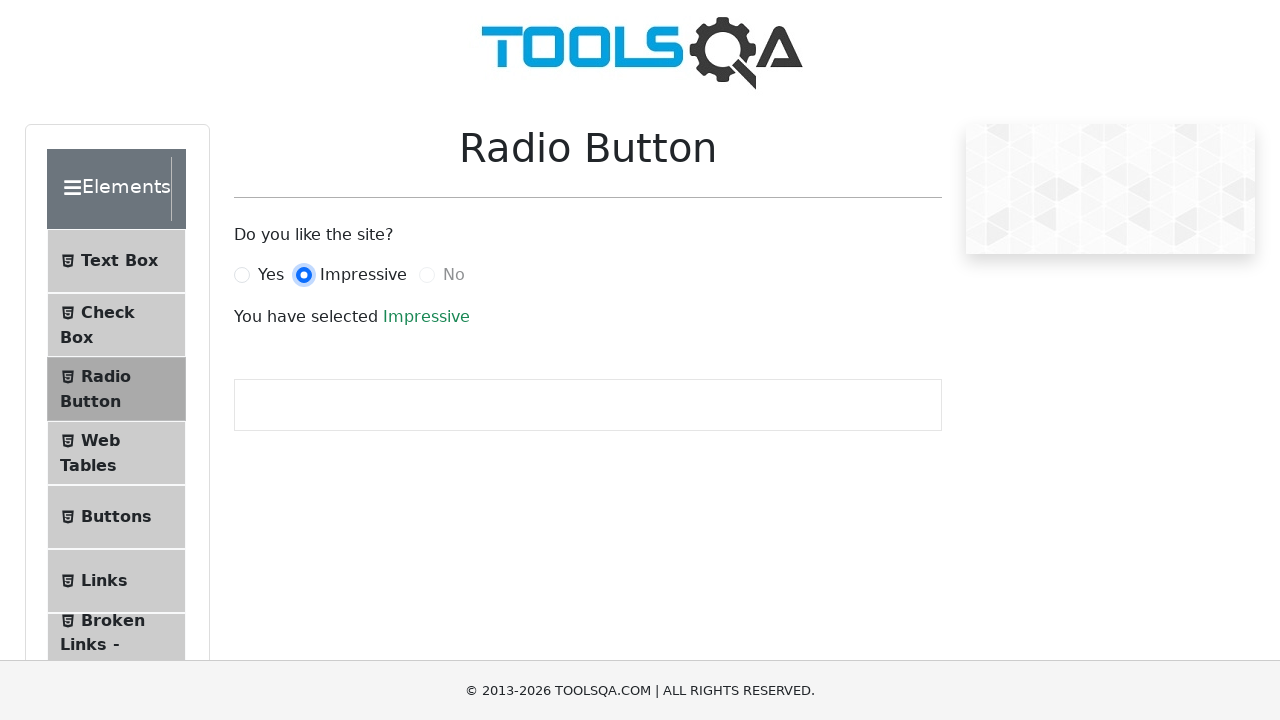

Retrieved success text: 'Impressive'
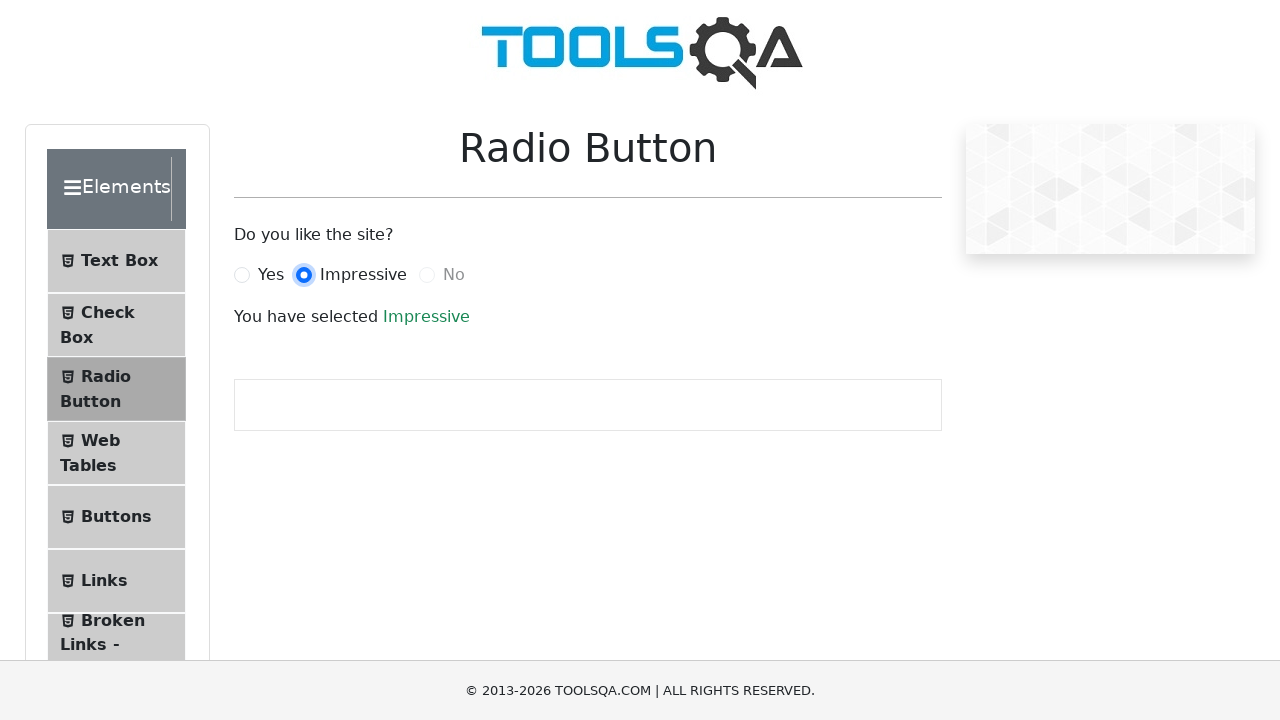

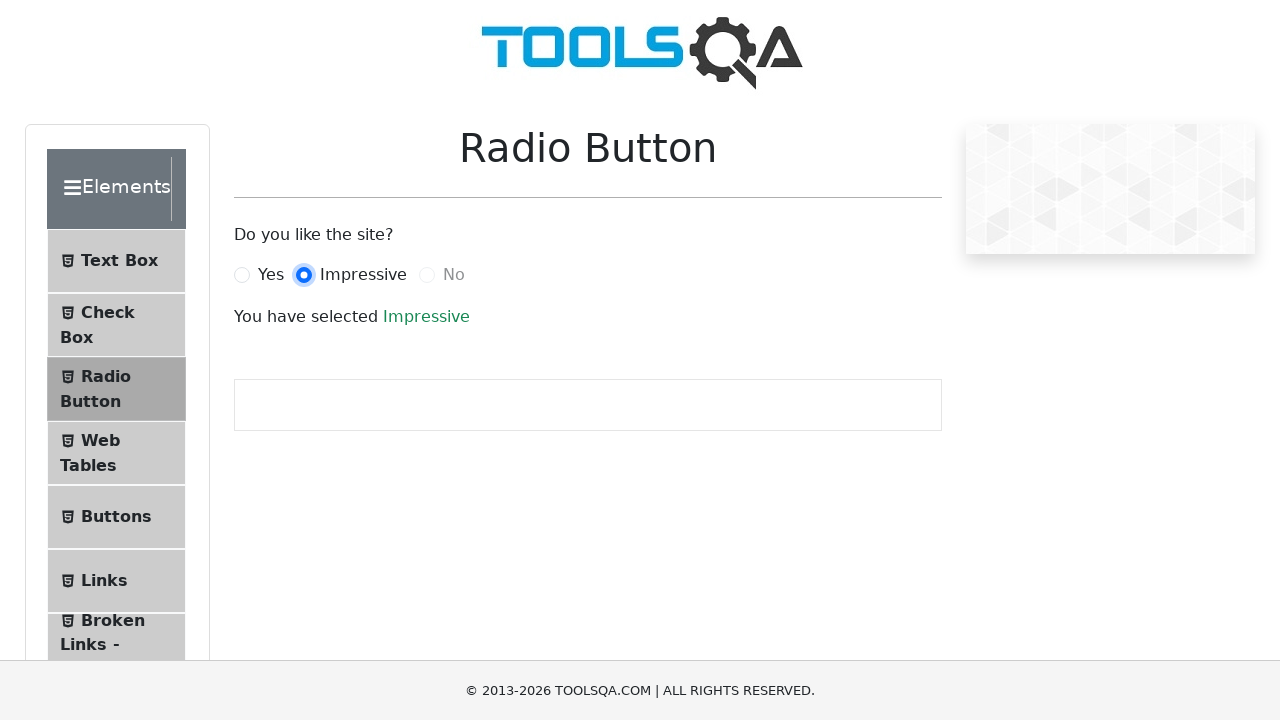